Tests a registration form by filling three input fields with text values and clicking the submit button, then verifies the success message is displayed.

Starting URL: http://suninjuly.github.io/registration1.html

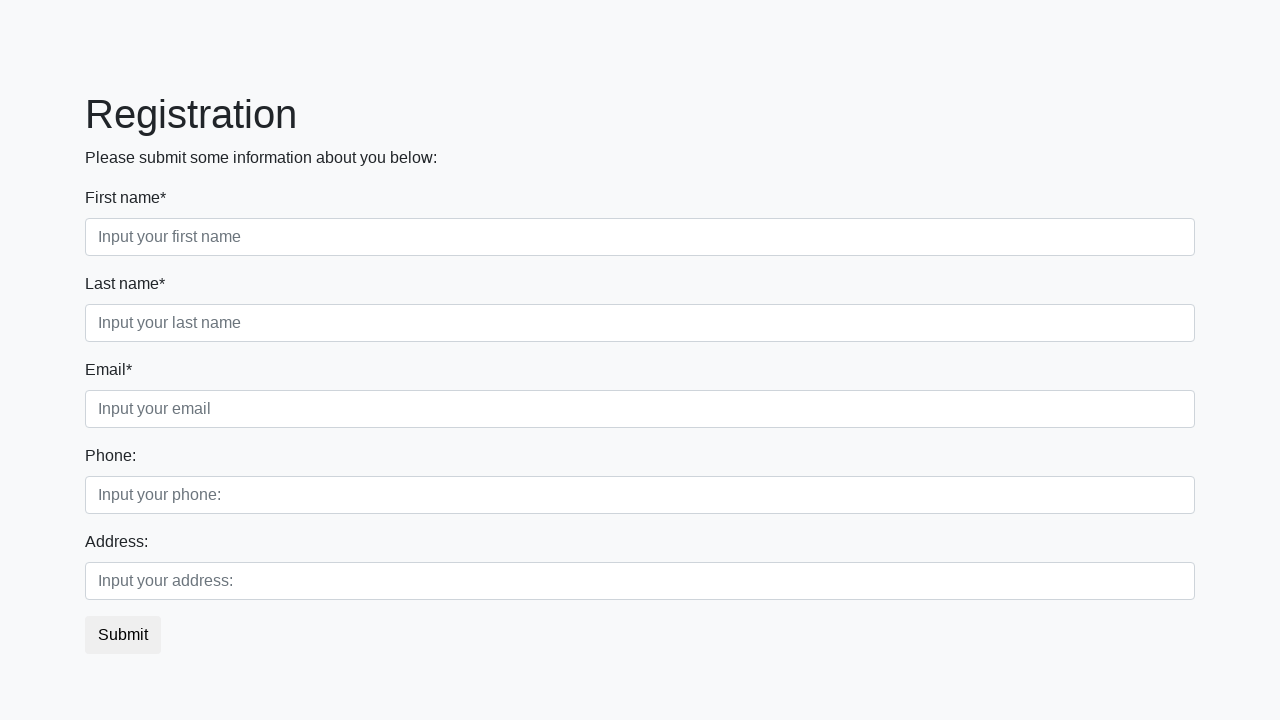

Filled first input field with 'Brest' on .first
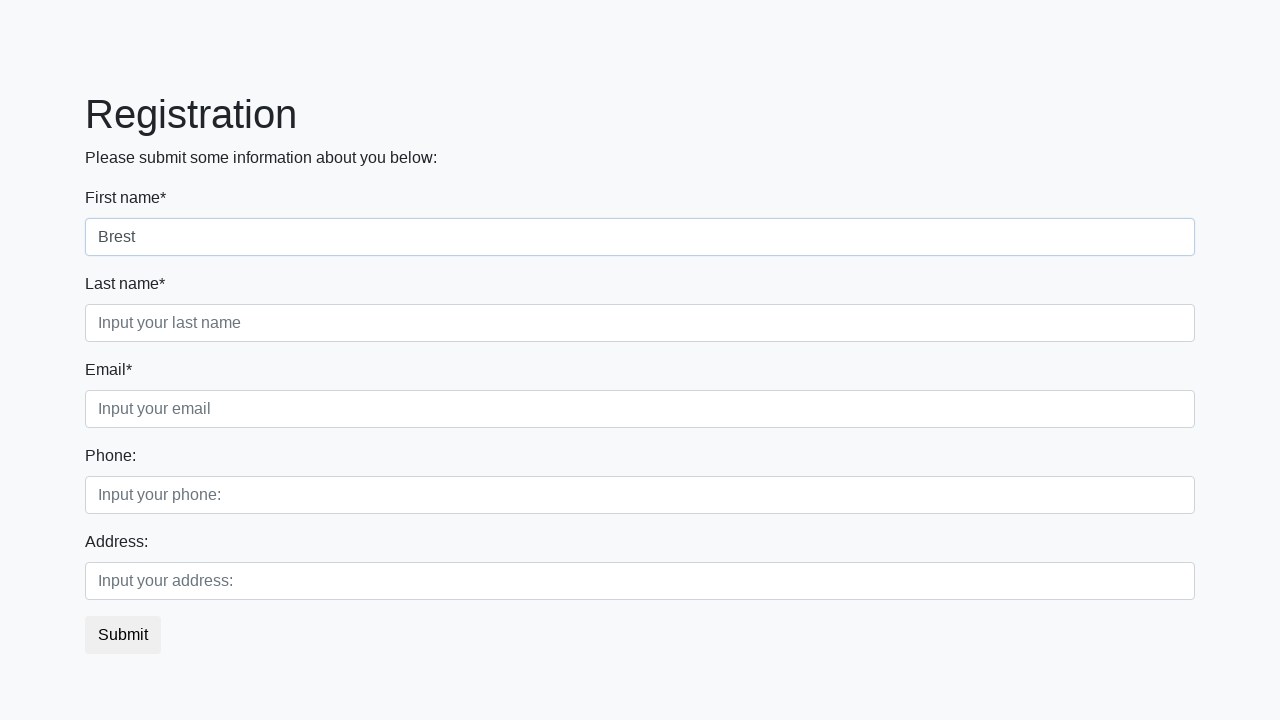

Filled second input field with 'Brest' on .second
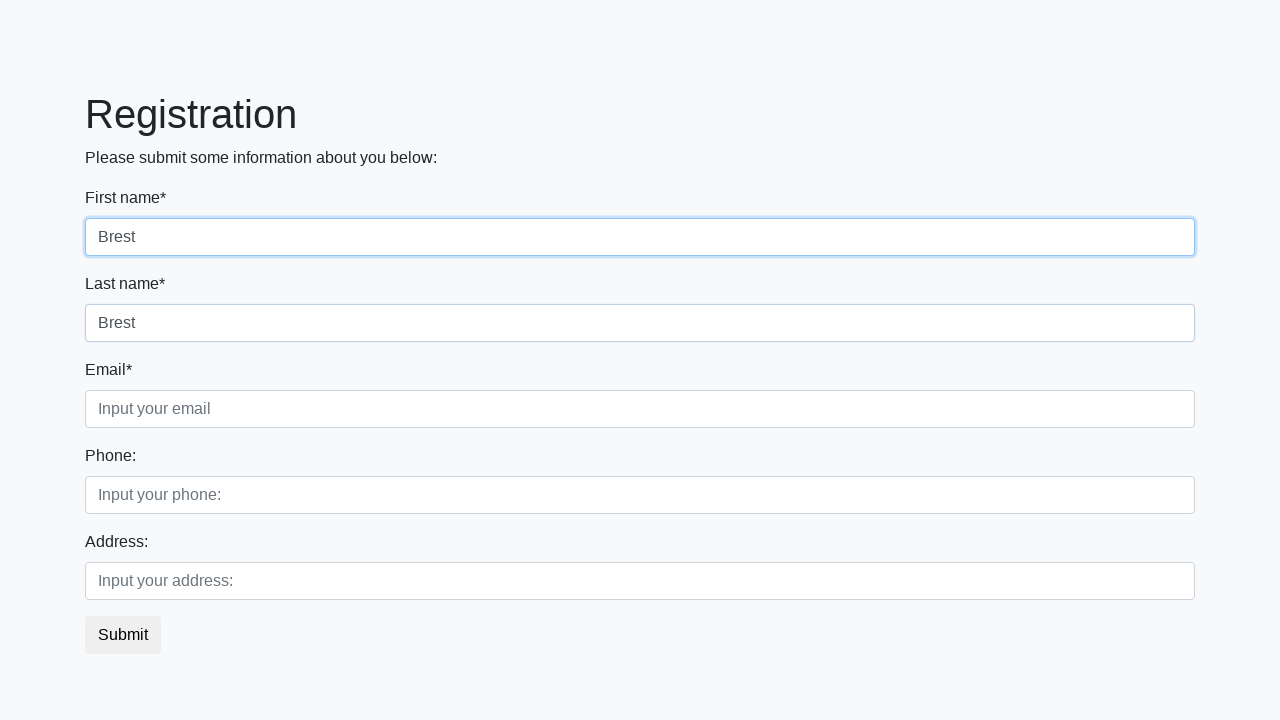

Filled third input field with 'Brest' on .third
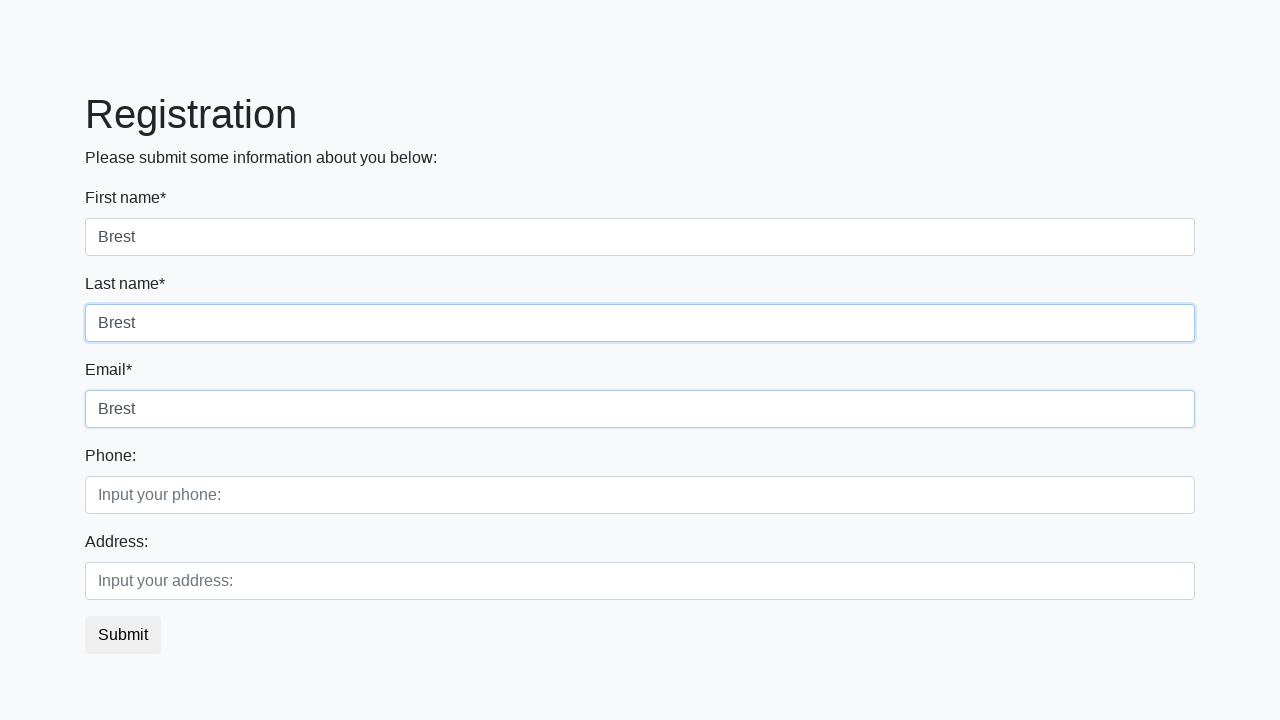

Clicked submit button at (123, 635) on .btn
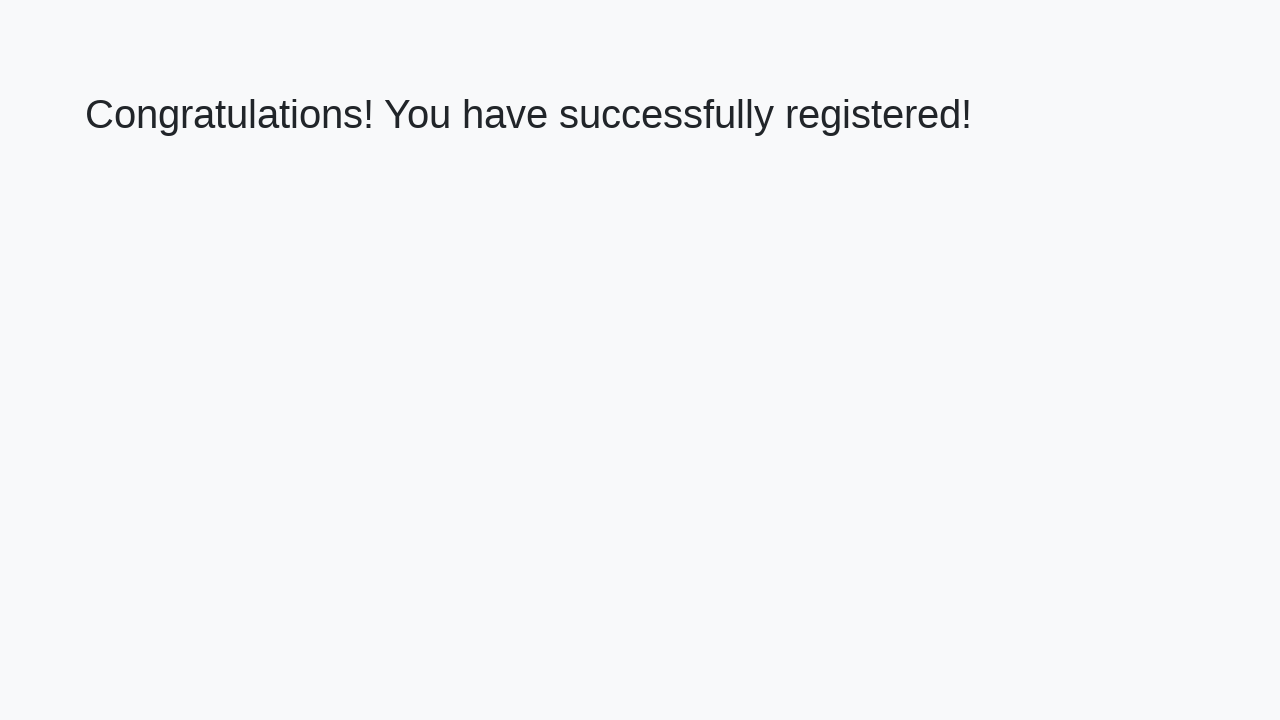

Success message (h1) appeared on page
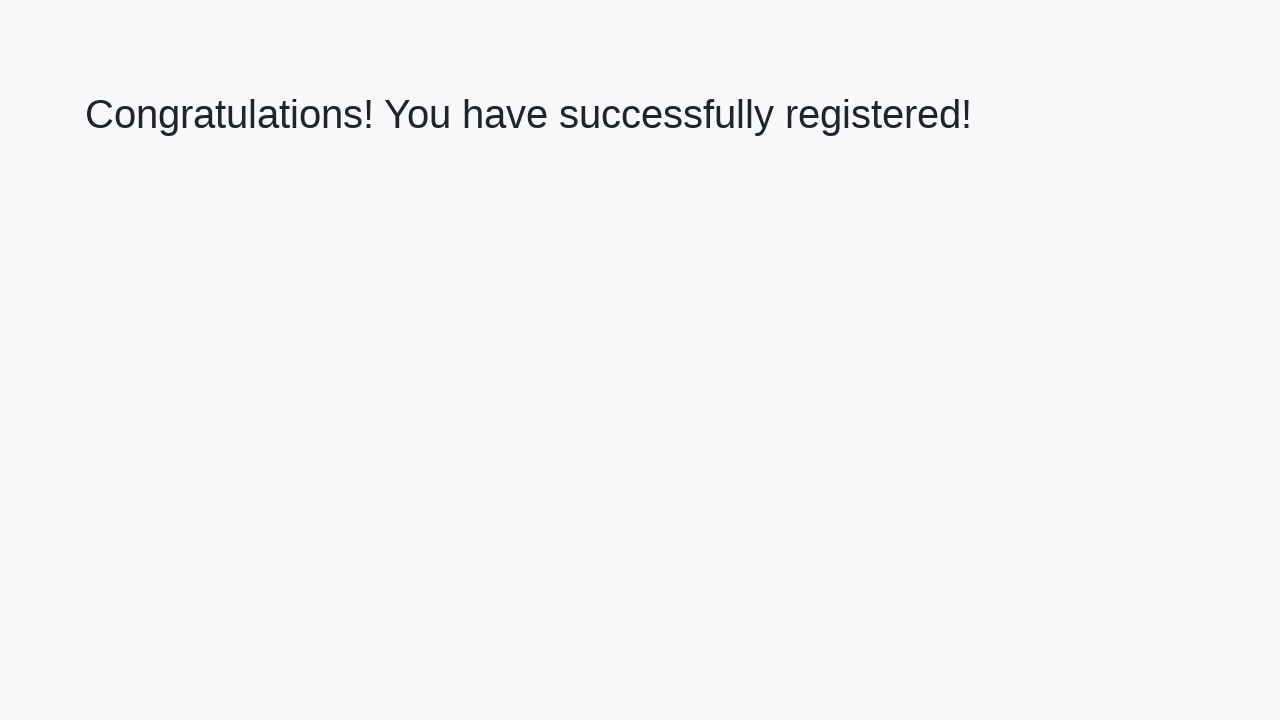

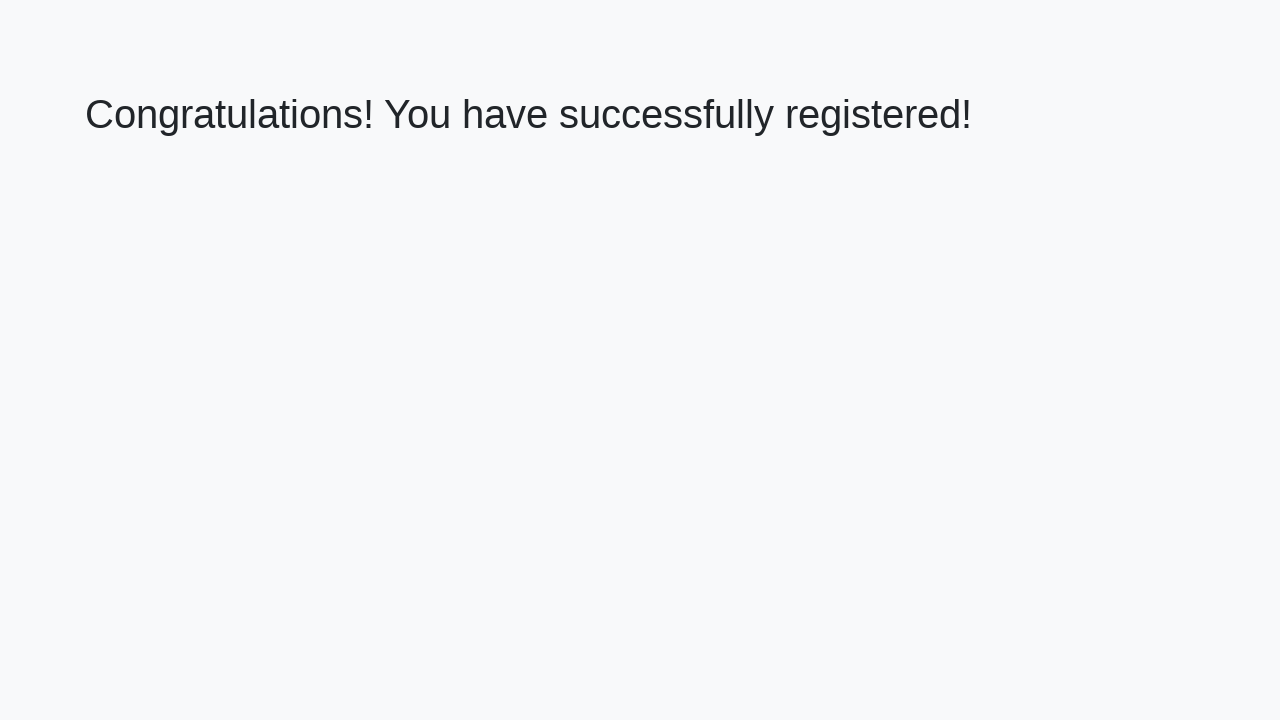